Tests JavaScript prompt popup handling by clicking a button to trigger a prompt, entering text into the prompt, and accepting it.

Starting URL: https://the-internet.herokuapp.com/javascript_alerts

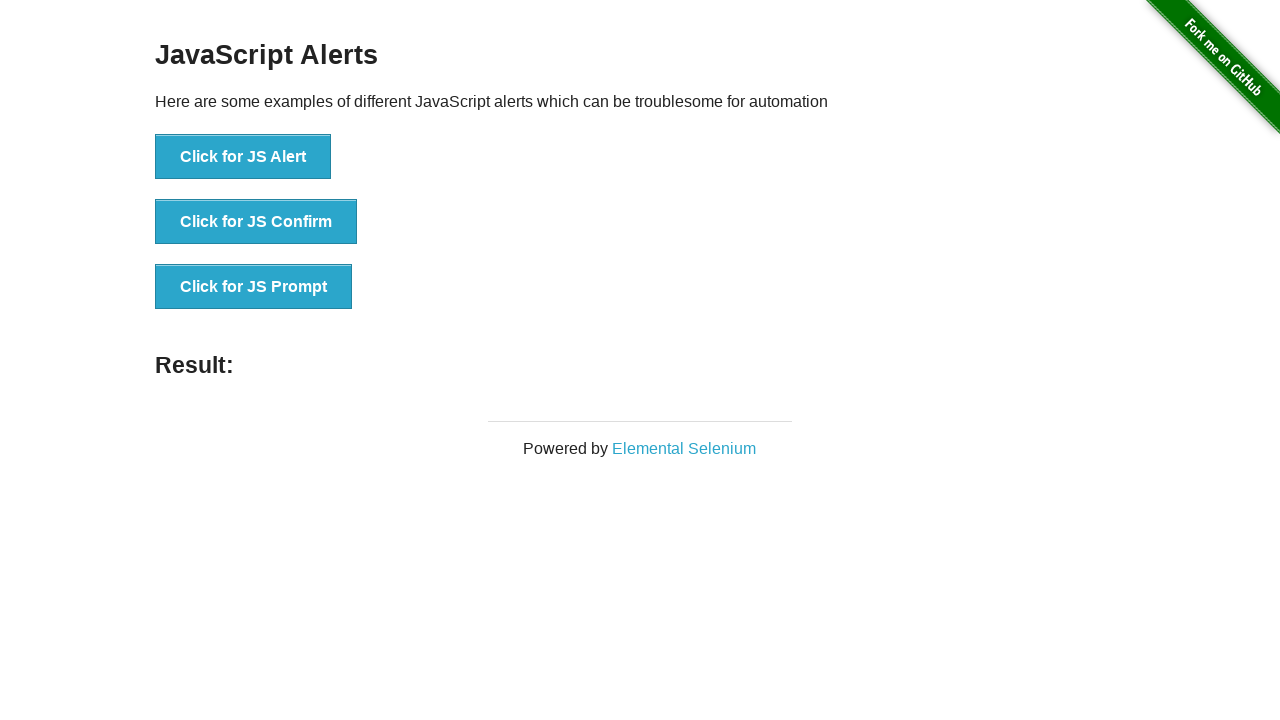

Clicked JS Prompt button and accepted dialog with 'automation' text at (254, 287) on xpath=//button[text()='Click for JS Prompt']
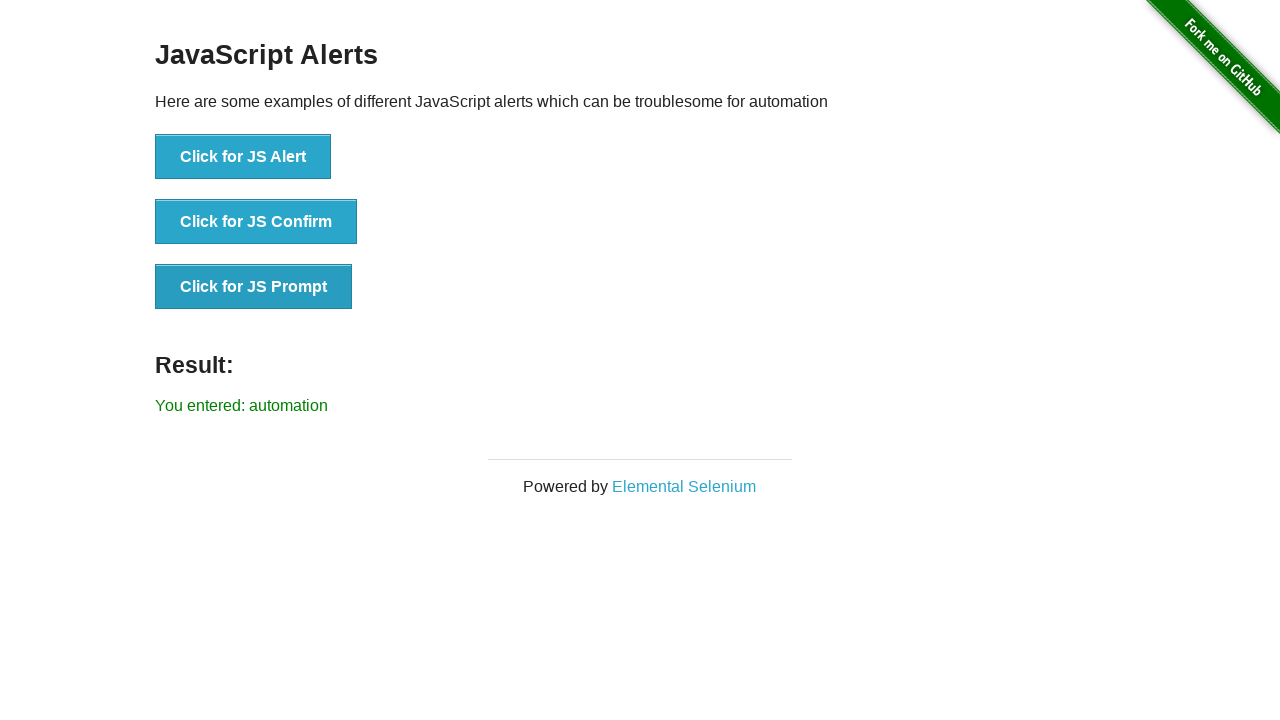

Prompt result displayed on page
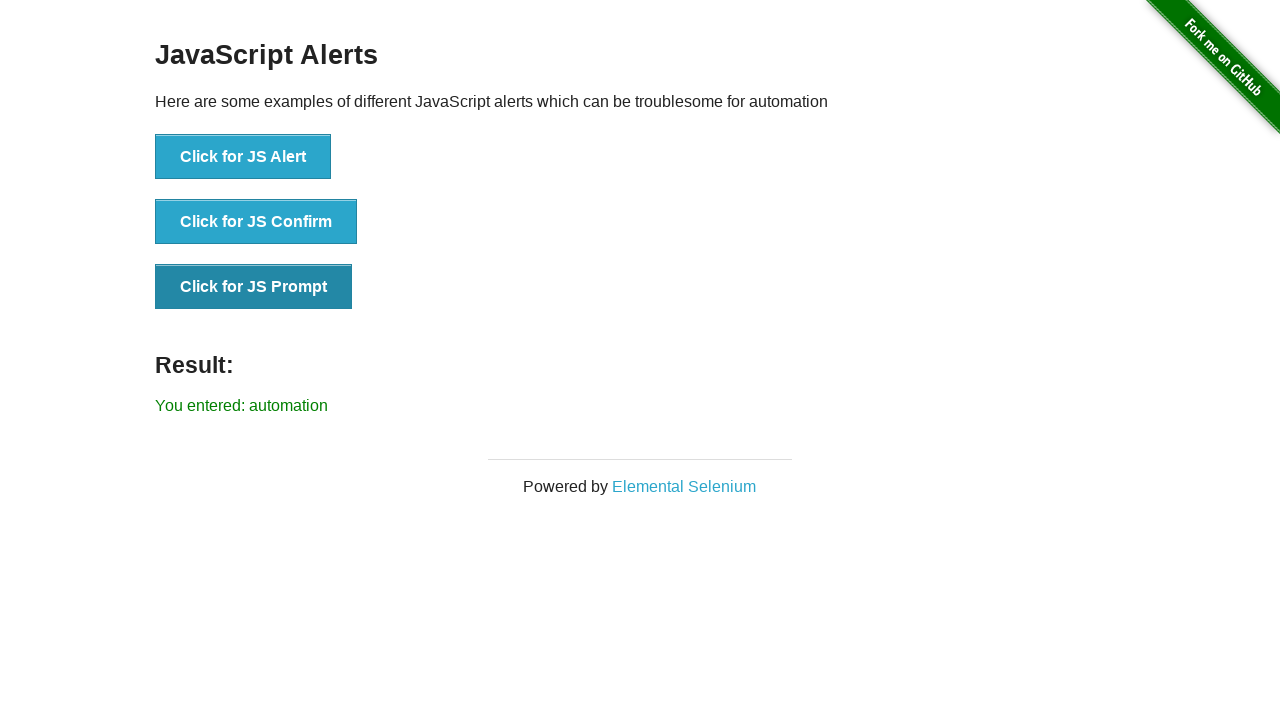

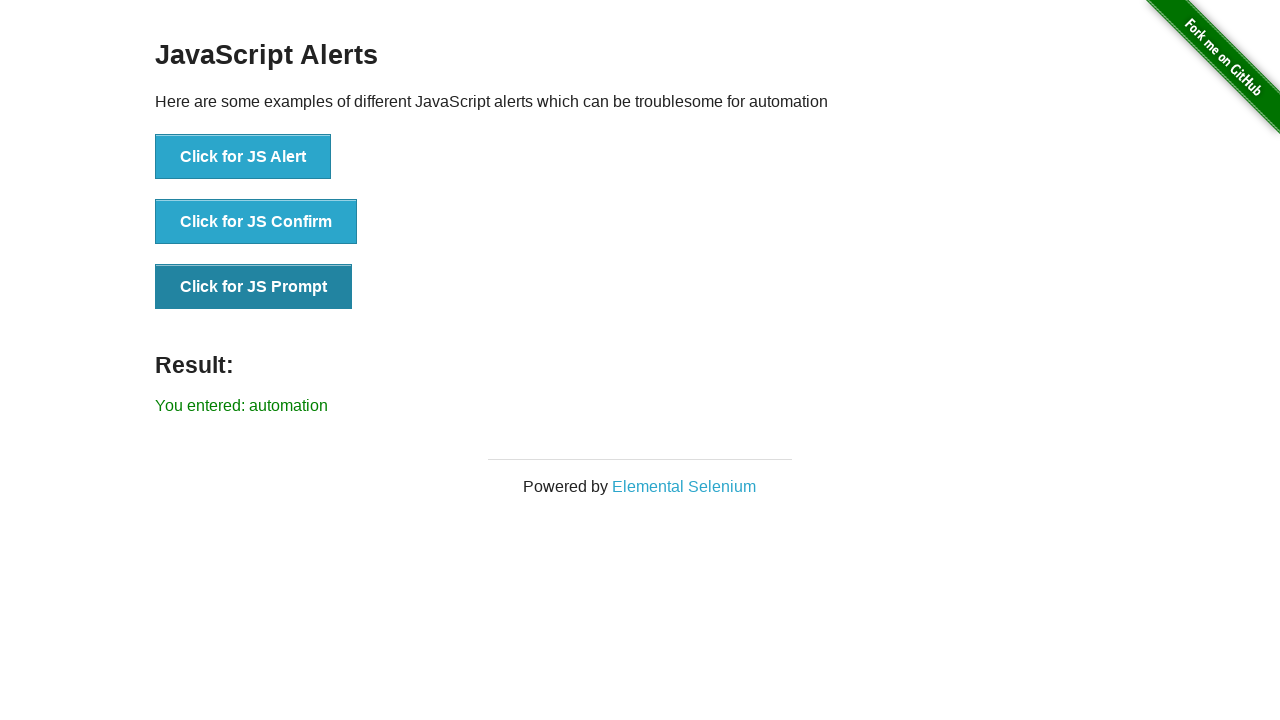